Tests entering data into a form field using Class Name selector

Starting URL: http://seleniumplayground.vectordesign.gr/

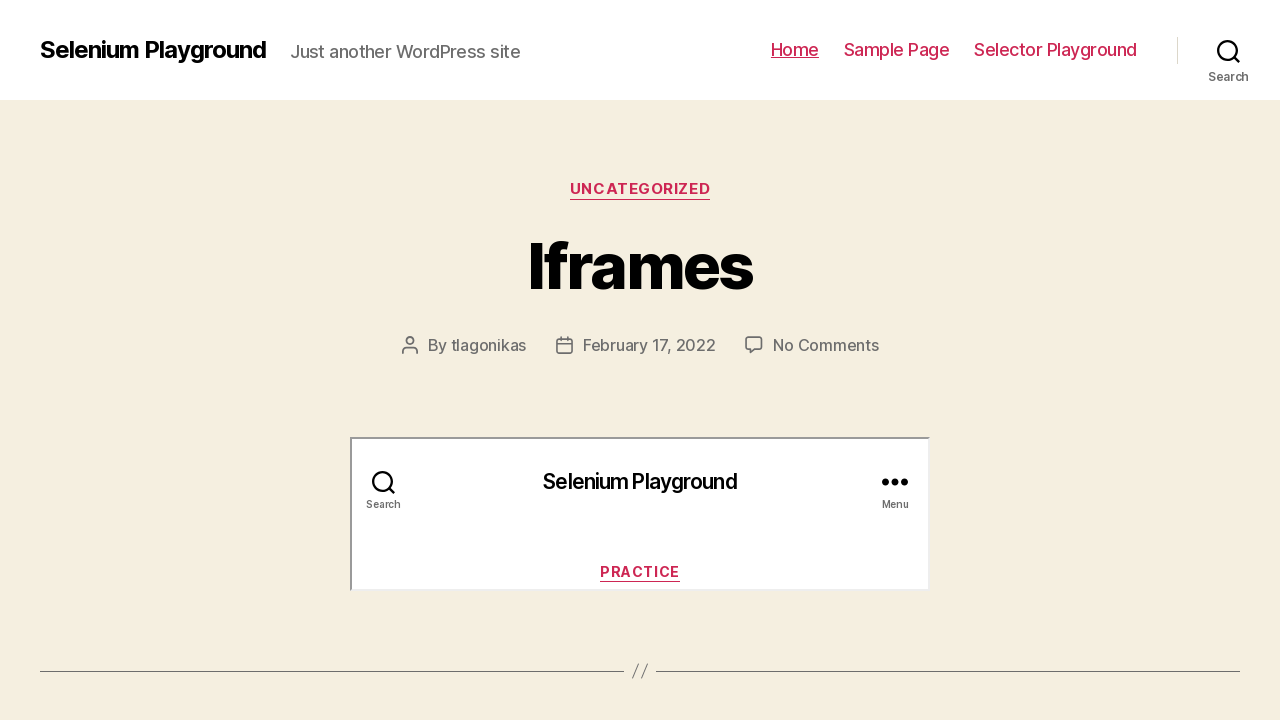

Filled input field with 'Hello Class Selector' using class name selector on .class-playground-field
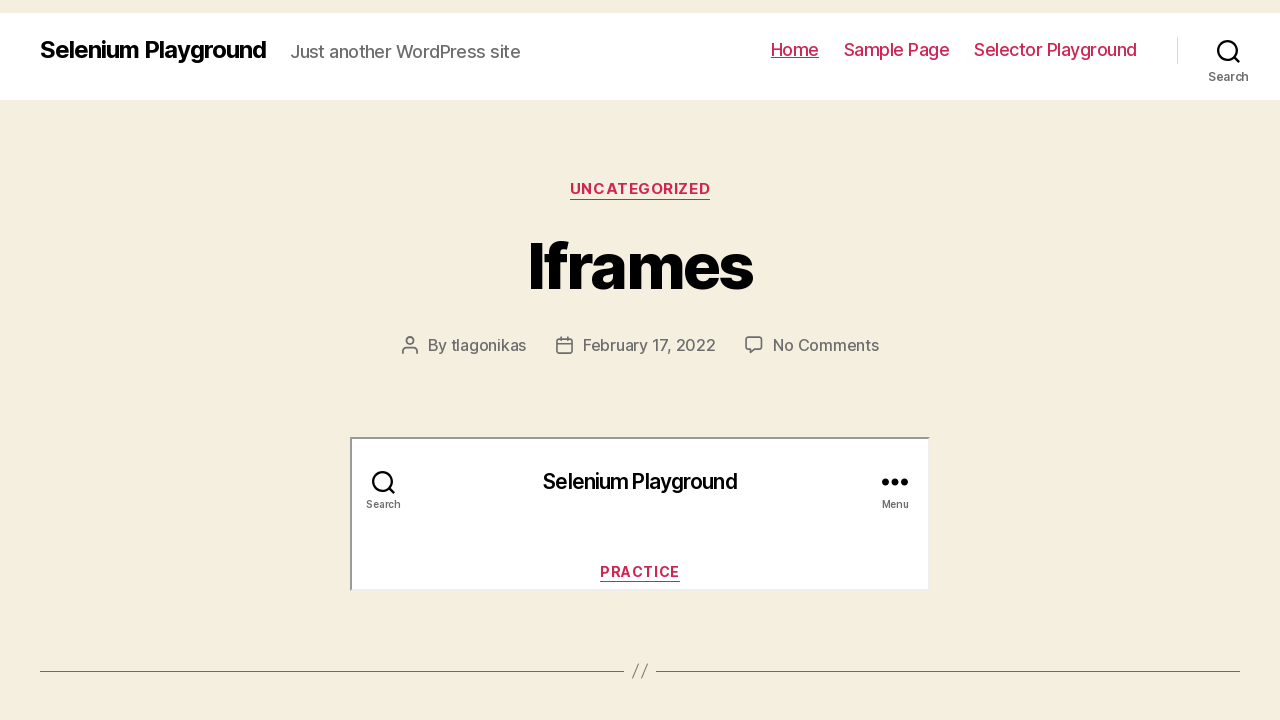

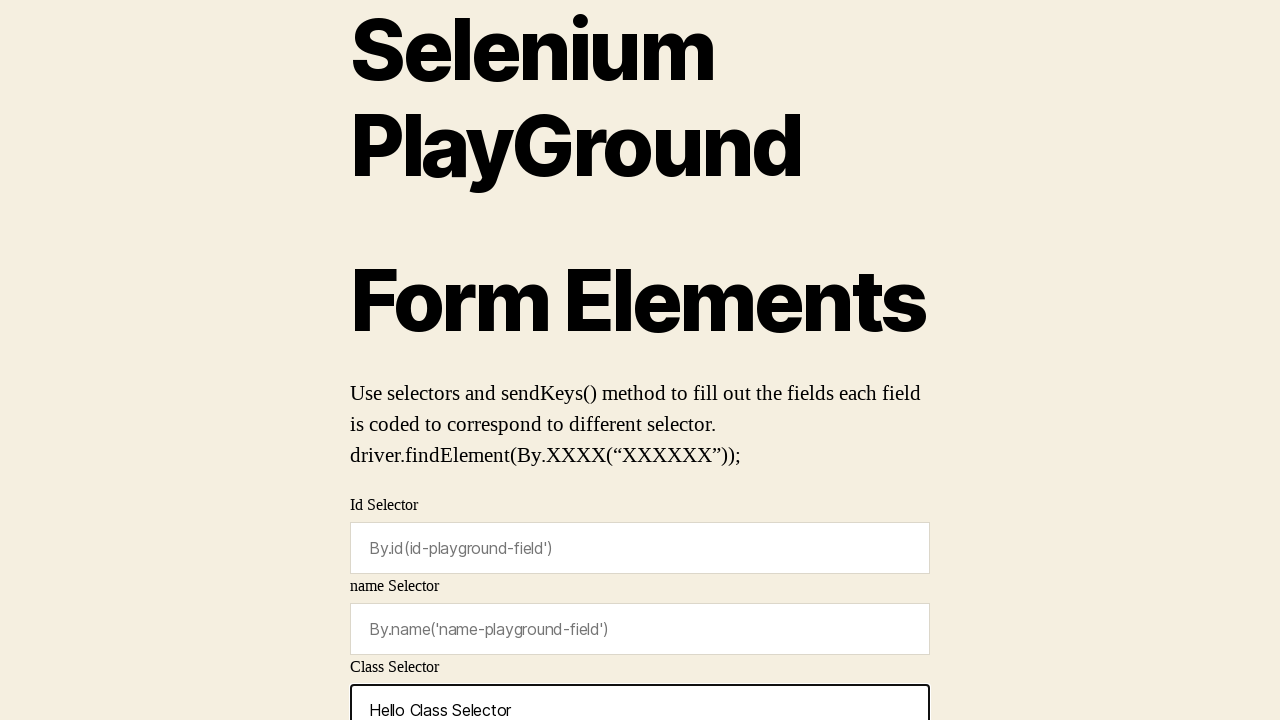